Tests login form validation when password is missing by entering username, clearing password field, and verifying the "Password is required" error message

Starting URL: https://www.saucedemo.com/

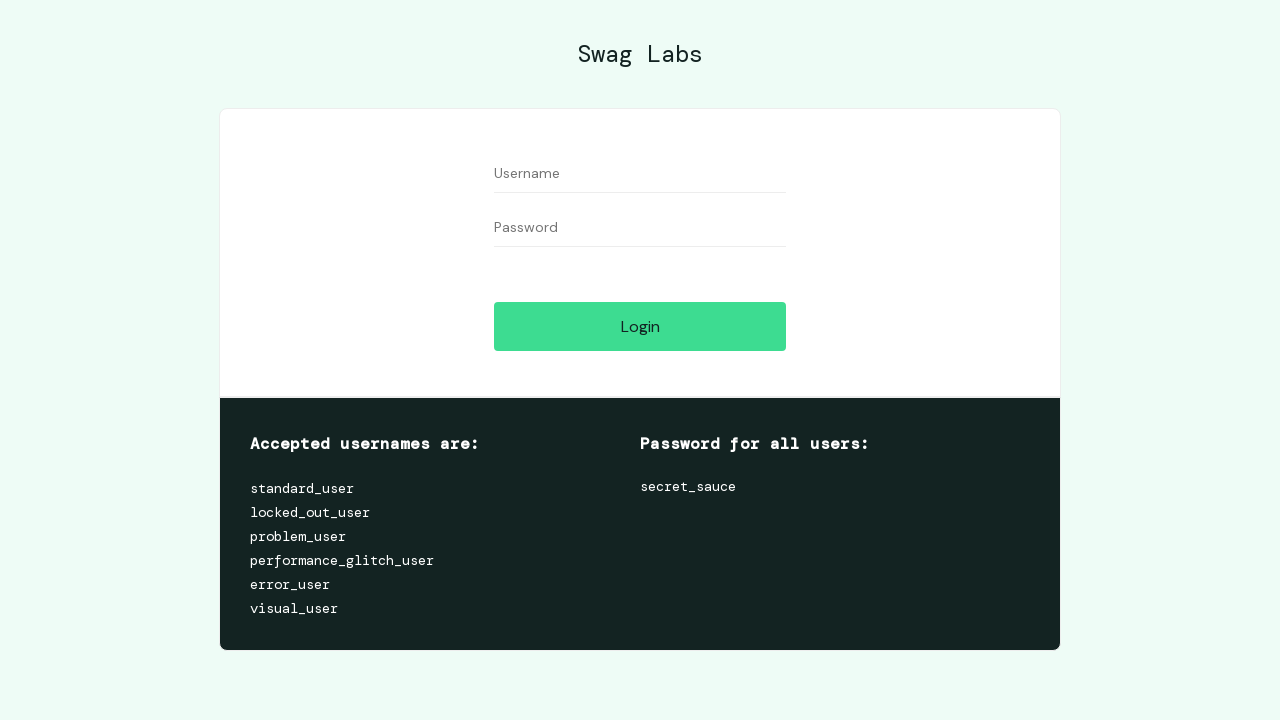

Filled username field with 'standard_user' on input[id='user-name']
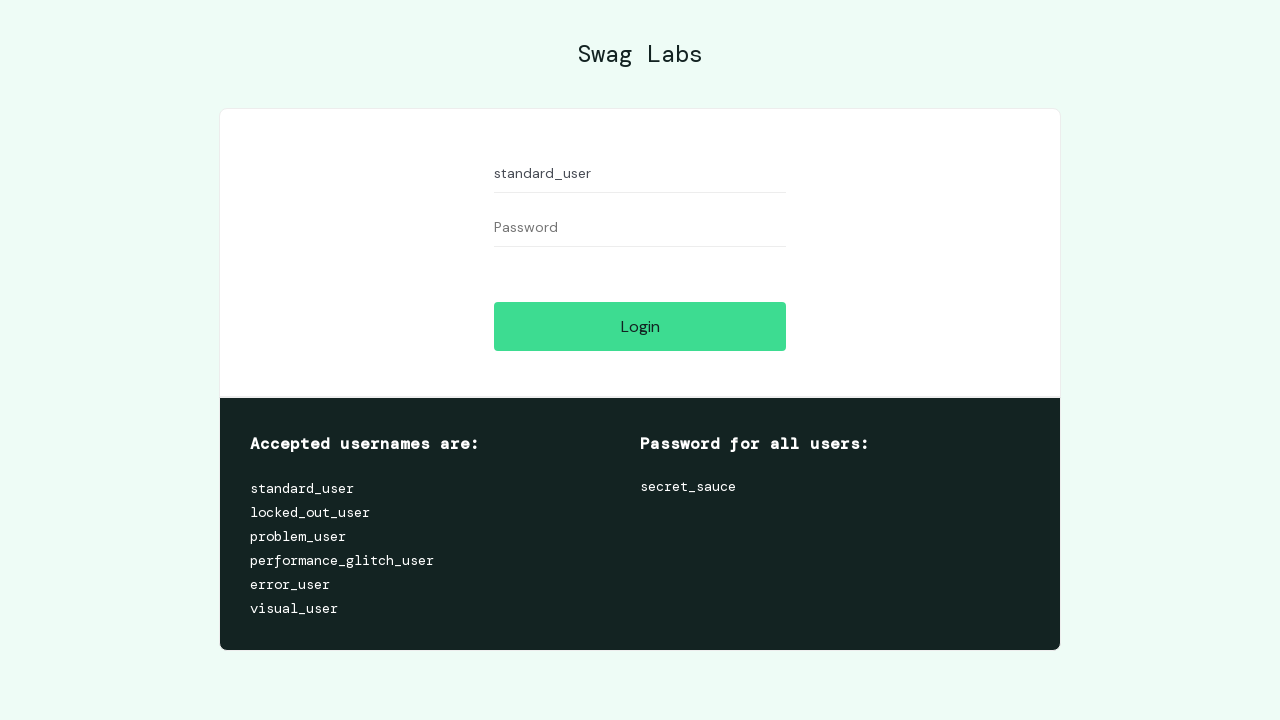

Filled password field with 'secret_sauce' on input[id='password']
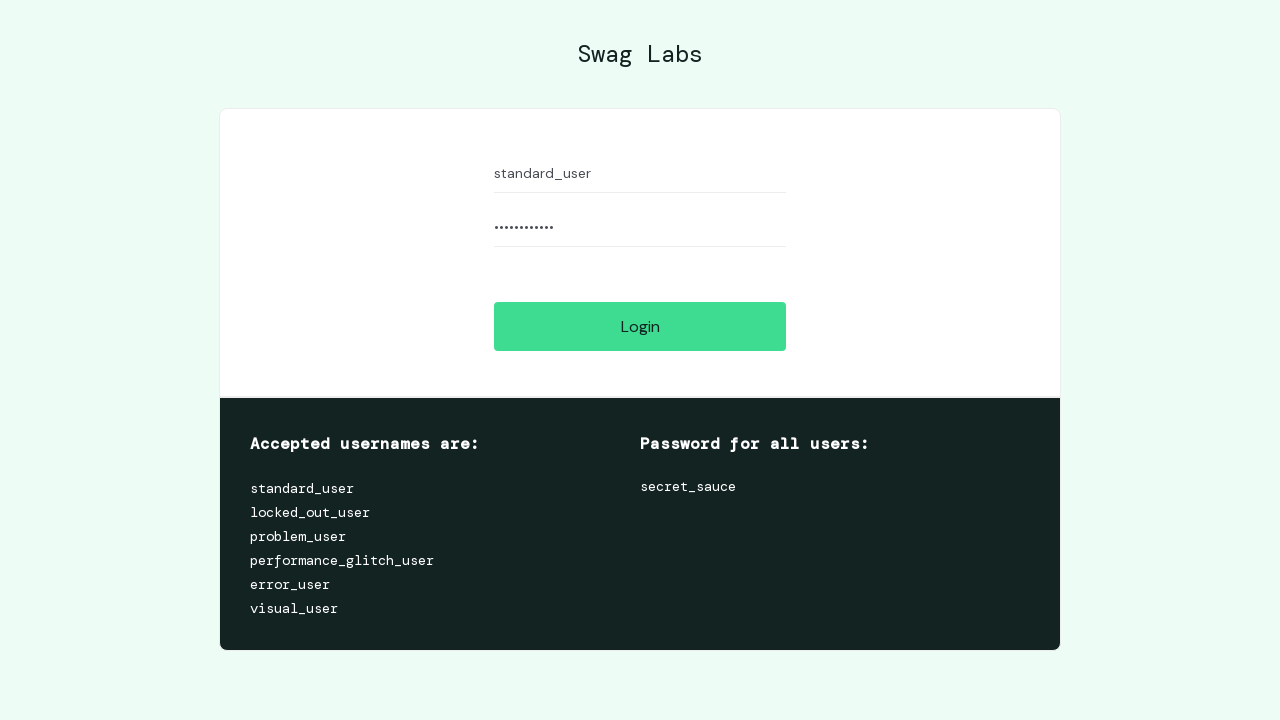

Cleared password field to test validation on input[id='password']
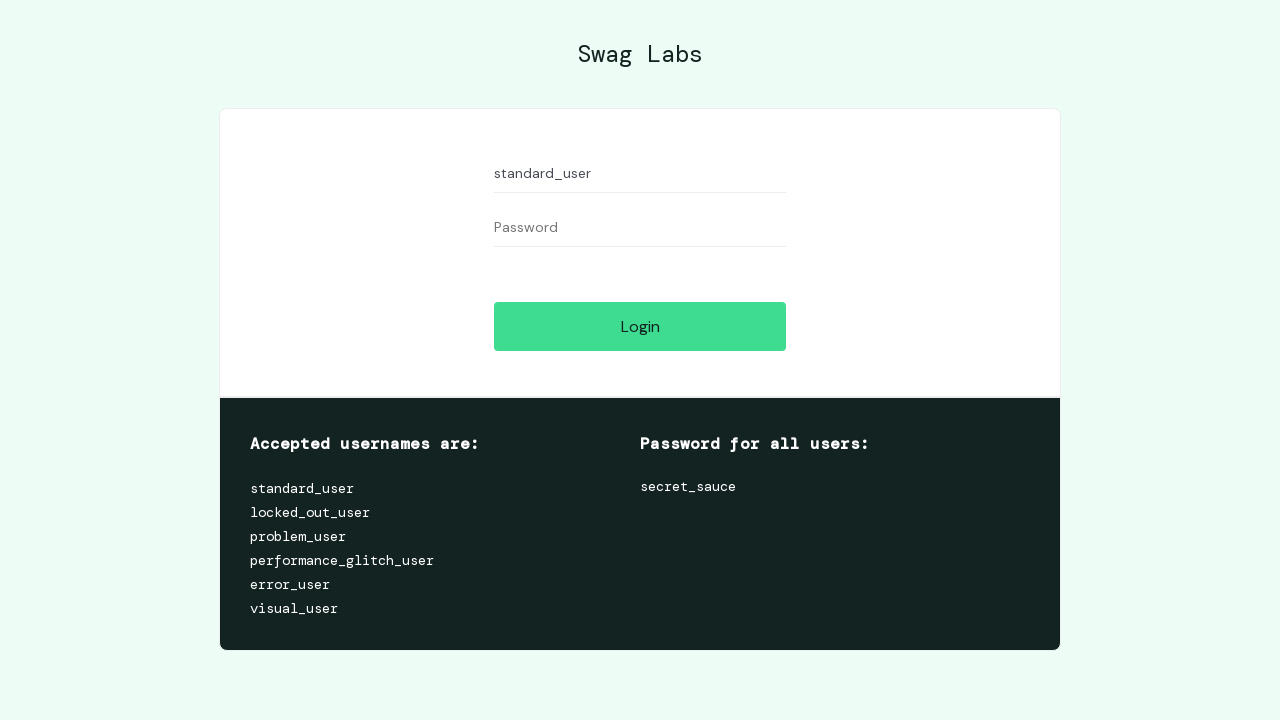

Clicked login button with empty password at (640, 326) on input[id='login-button']
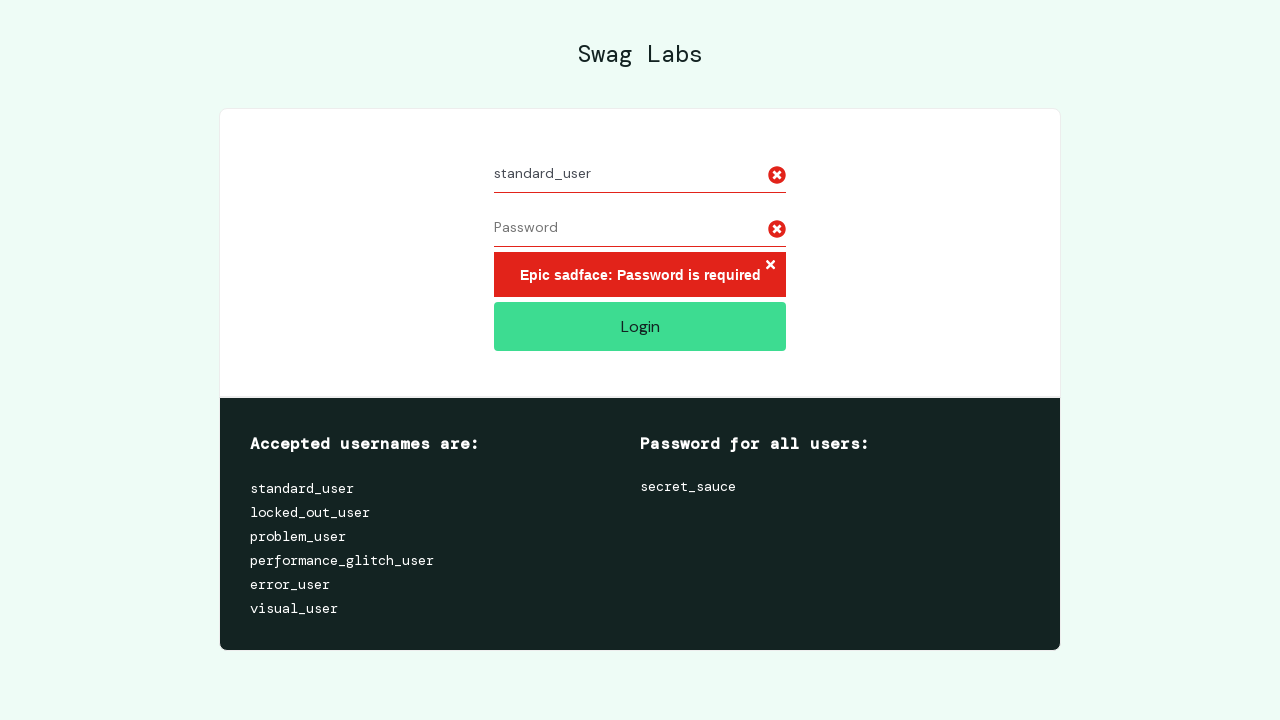

Error message appeared after login attempt
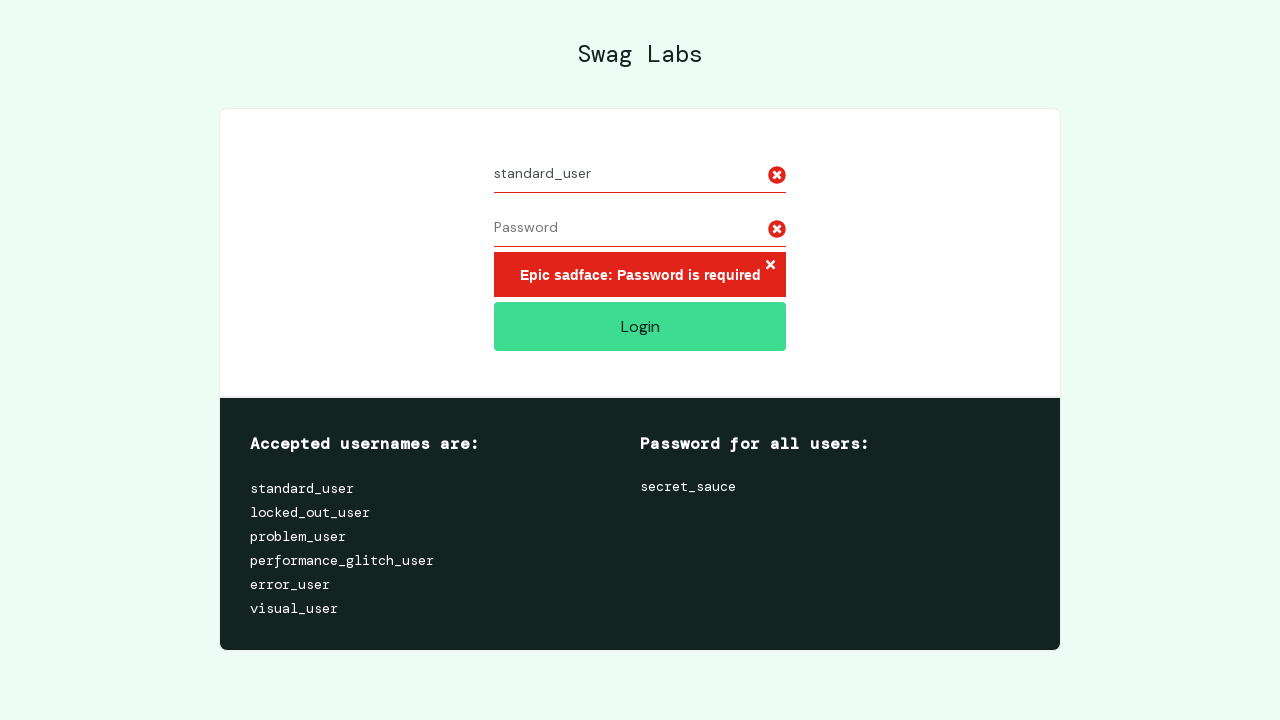

Located error message element
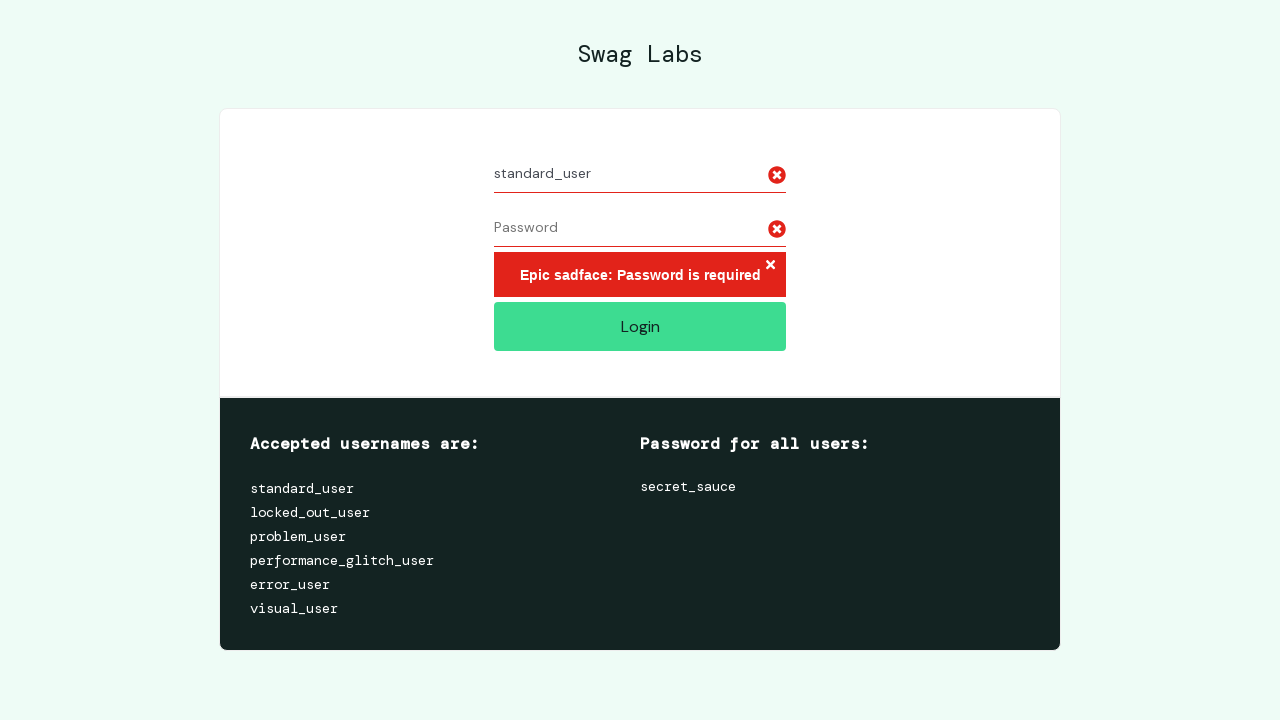

Verified 'Password is required' error message is displayed
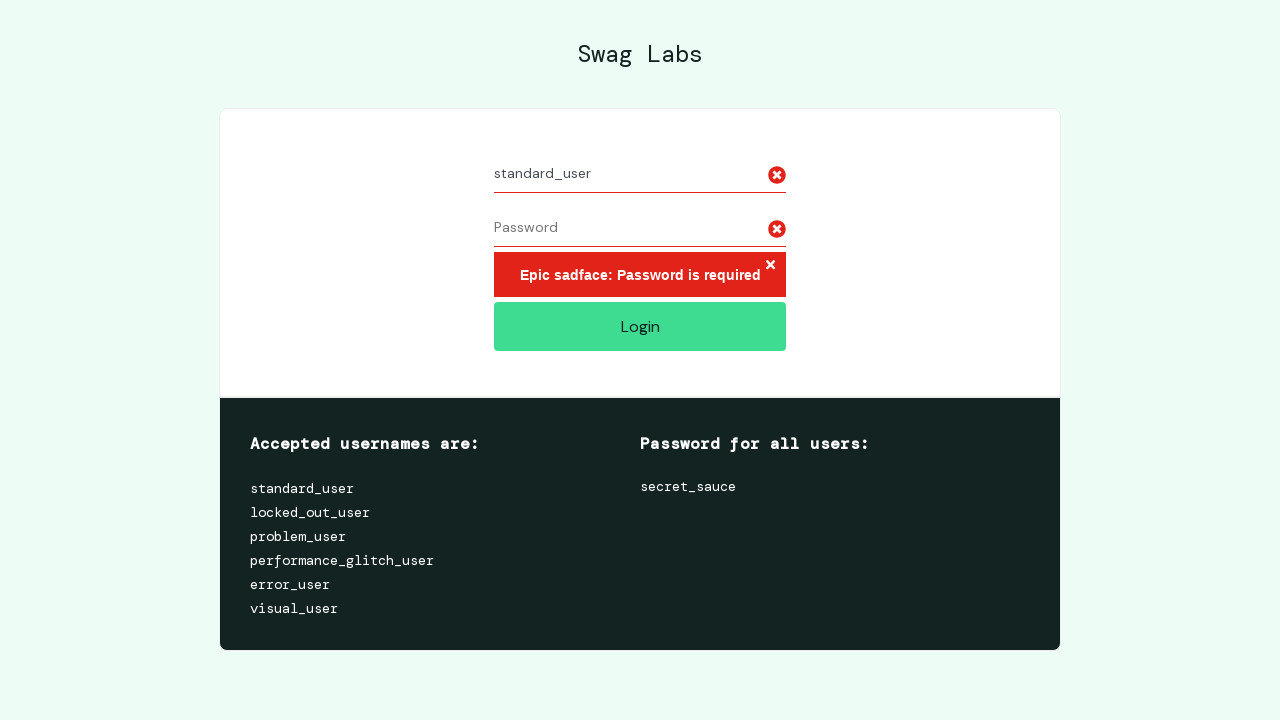

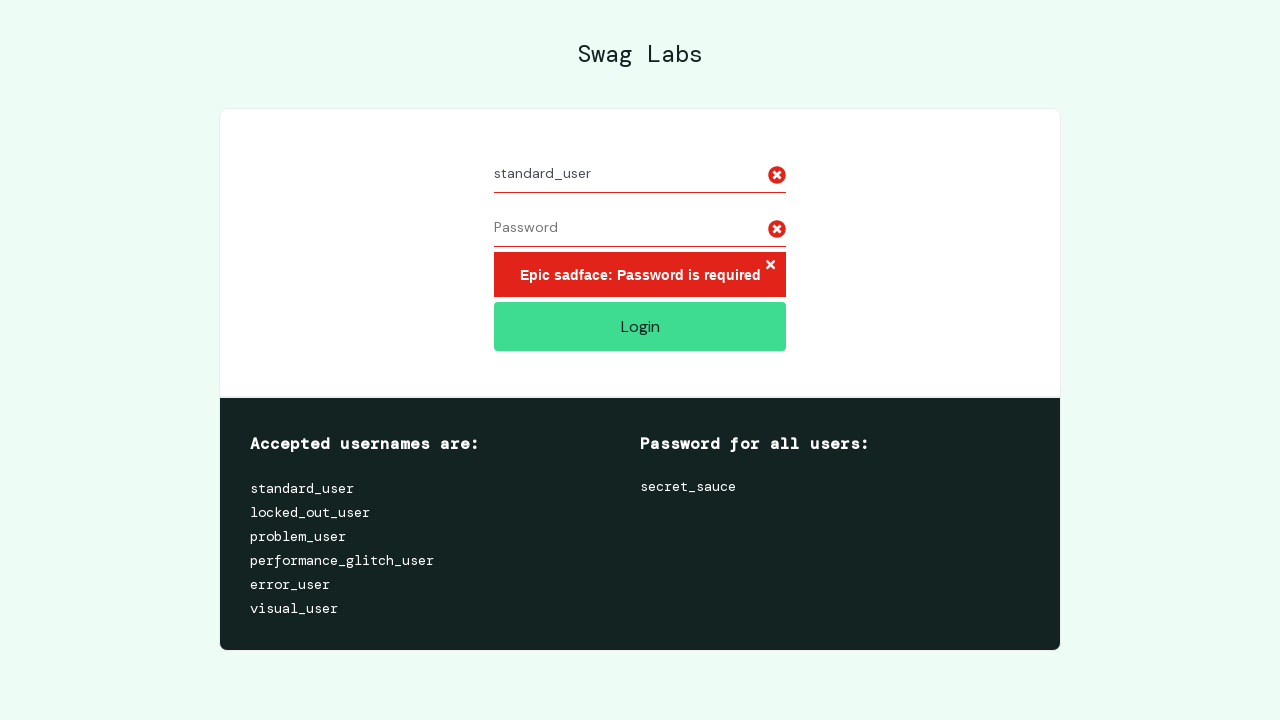